Tests that the currently applied filter link is highlighted with a selected class.

Starting URL: https://demo.playwright.dev/todomvc

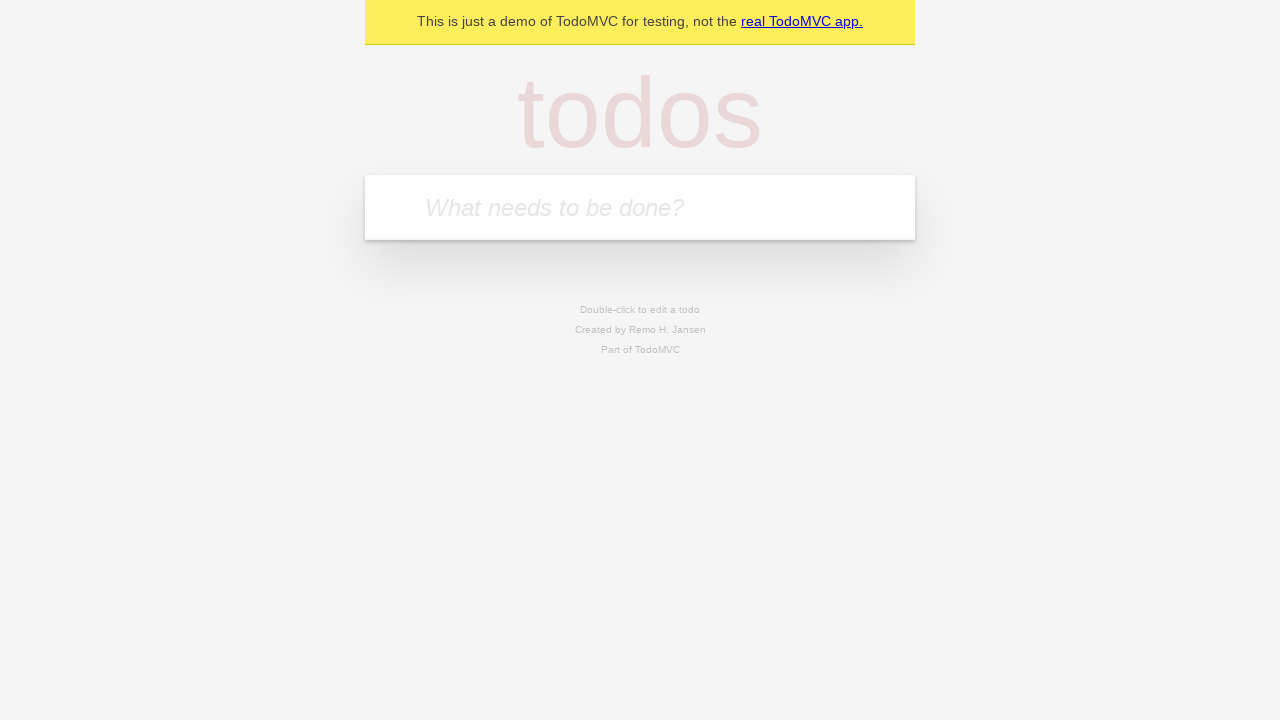

Filled new todo input with 'buy some cheese' on internal:attr=[placeholder="What needs to be done?"i]
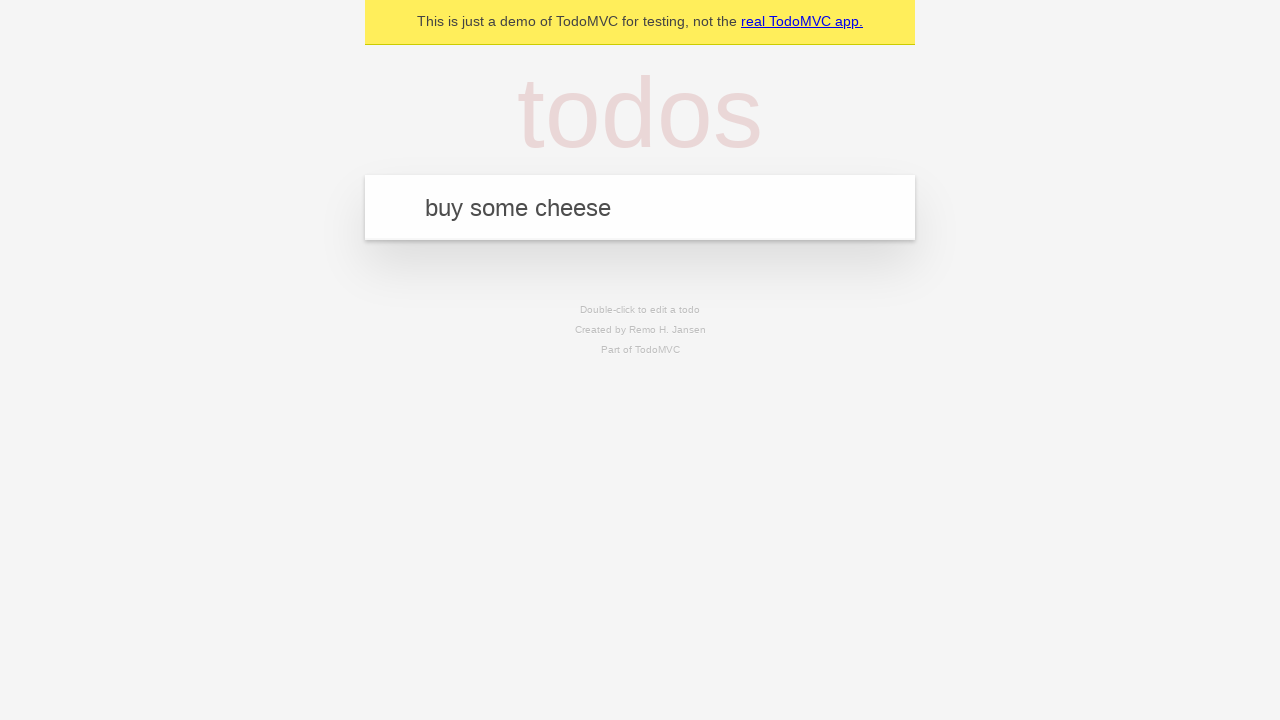

Pressed Enter to create todo 'buy some cheese' on internal:attr=[placeholder="What needs to be done?"i]
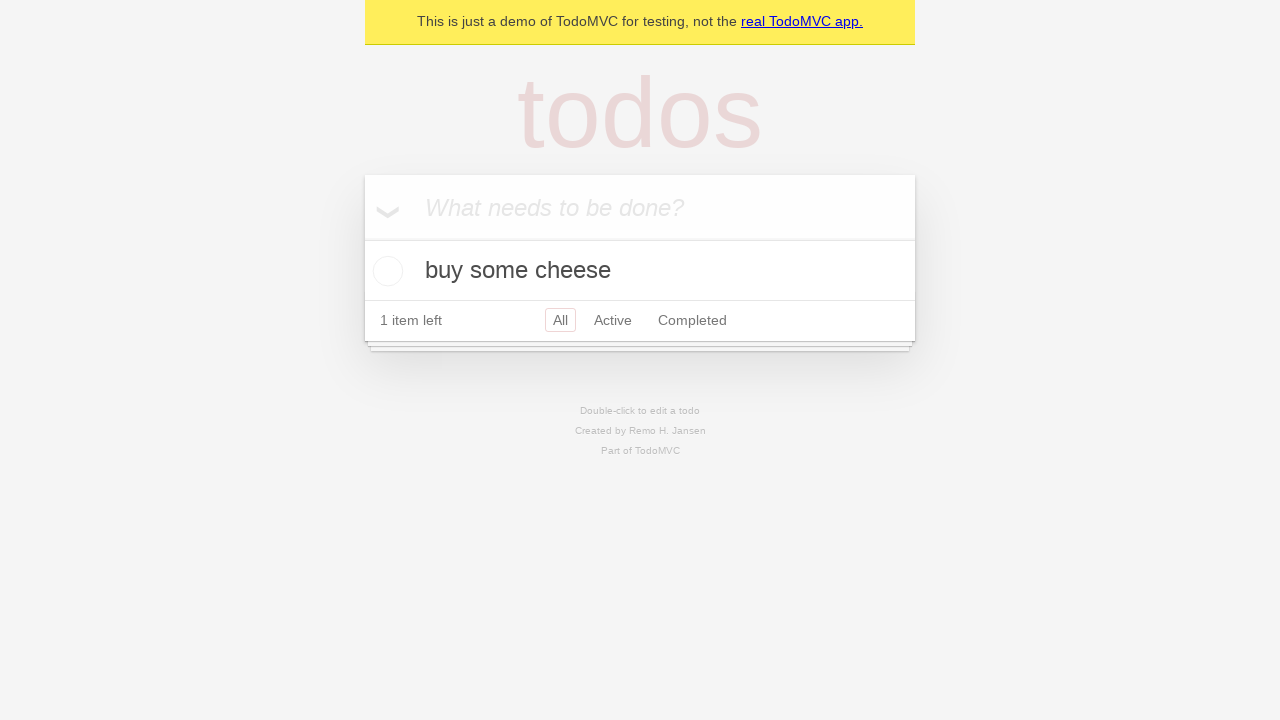

Filled new todo input with 'feed the cat' on internal:attr=[placeholder="What needs to be done?"i]
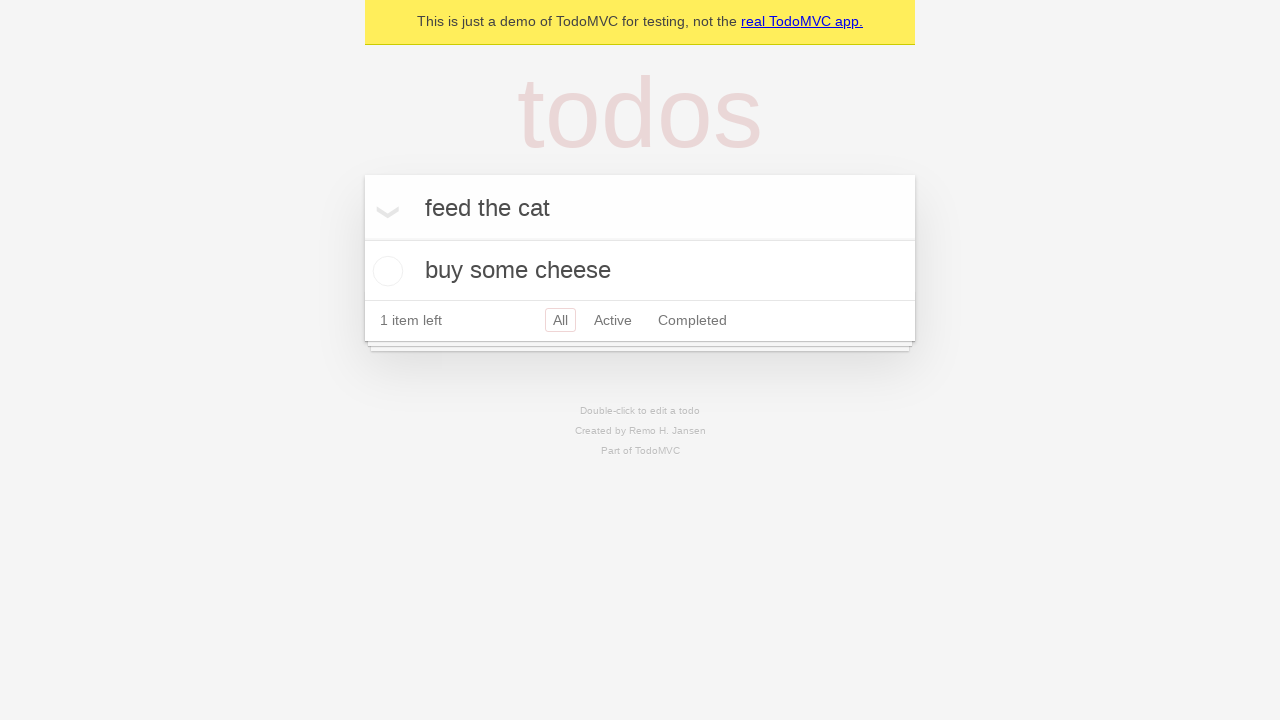

Pressed Enter to create todo 'feed the cat' on internal:attr=[placeholder="What needs to be done?"i]
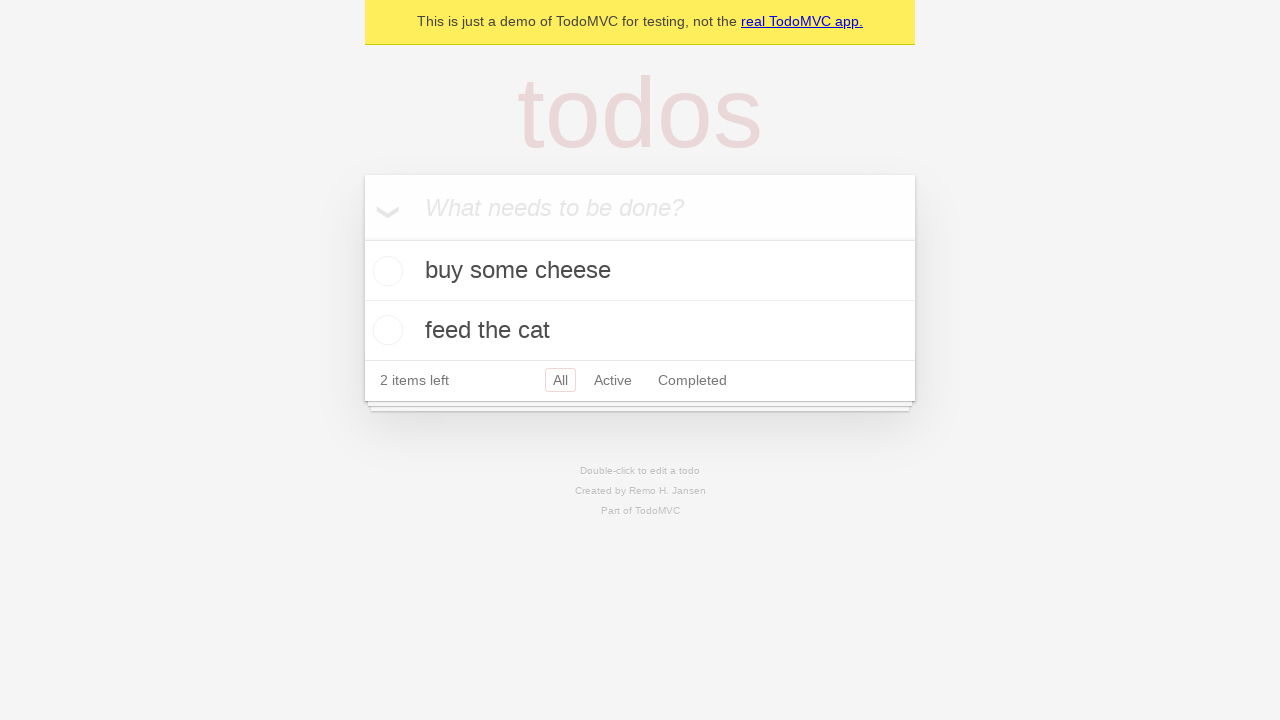

Filled new todo input with 'book a doctors appointment' on internal:attr=[placeholder="What needs to be done?"i]
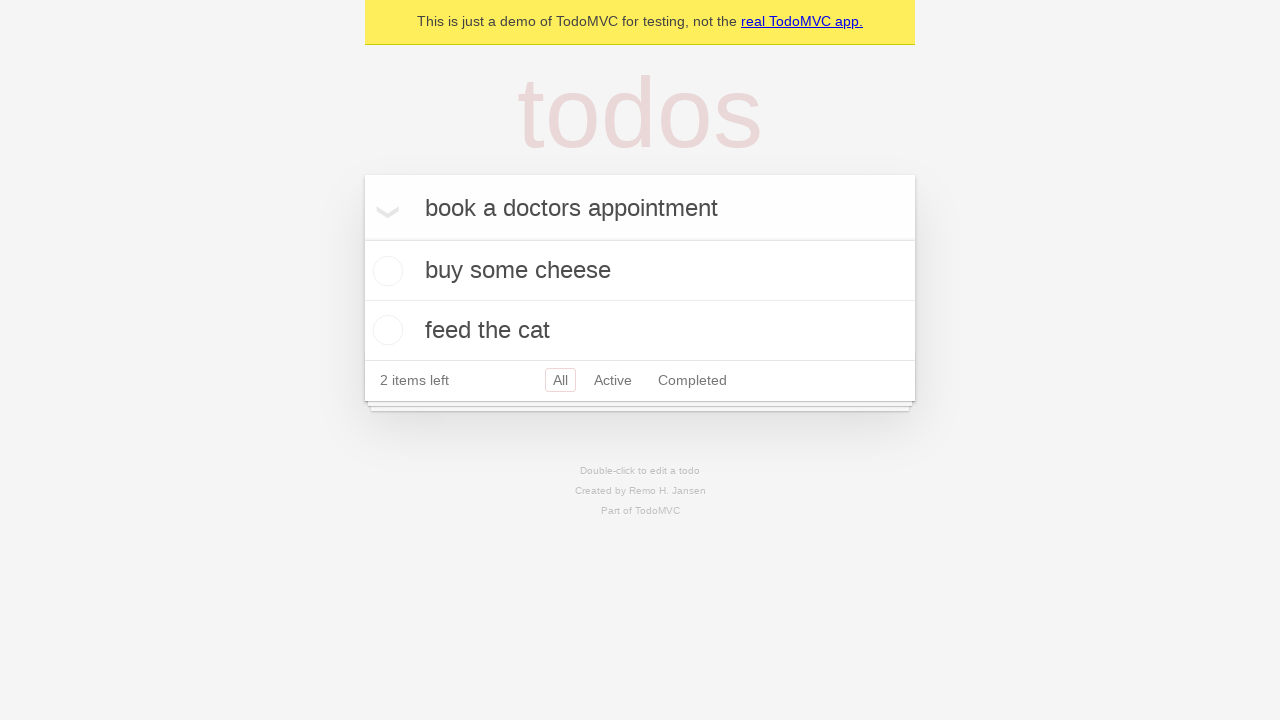

Pressed Enter to create todo 'book a doctors appointment' on internal:attr=[placeholder="What needs to be done?"i]
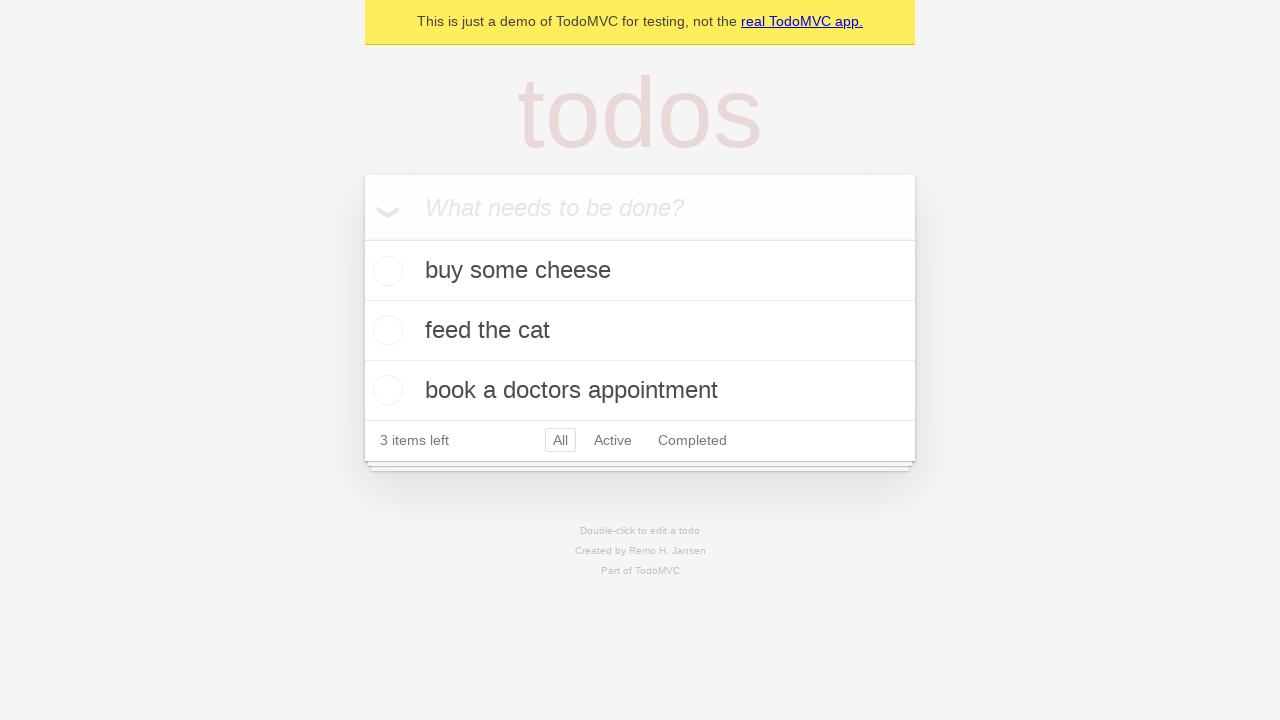

Clicked Active filter link at (613, 440) on internal:role=link[name="Active"i]
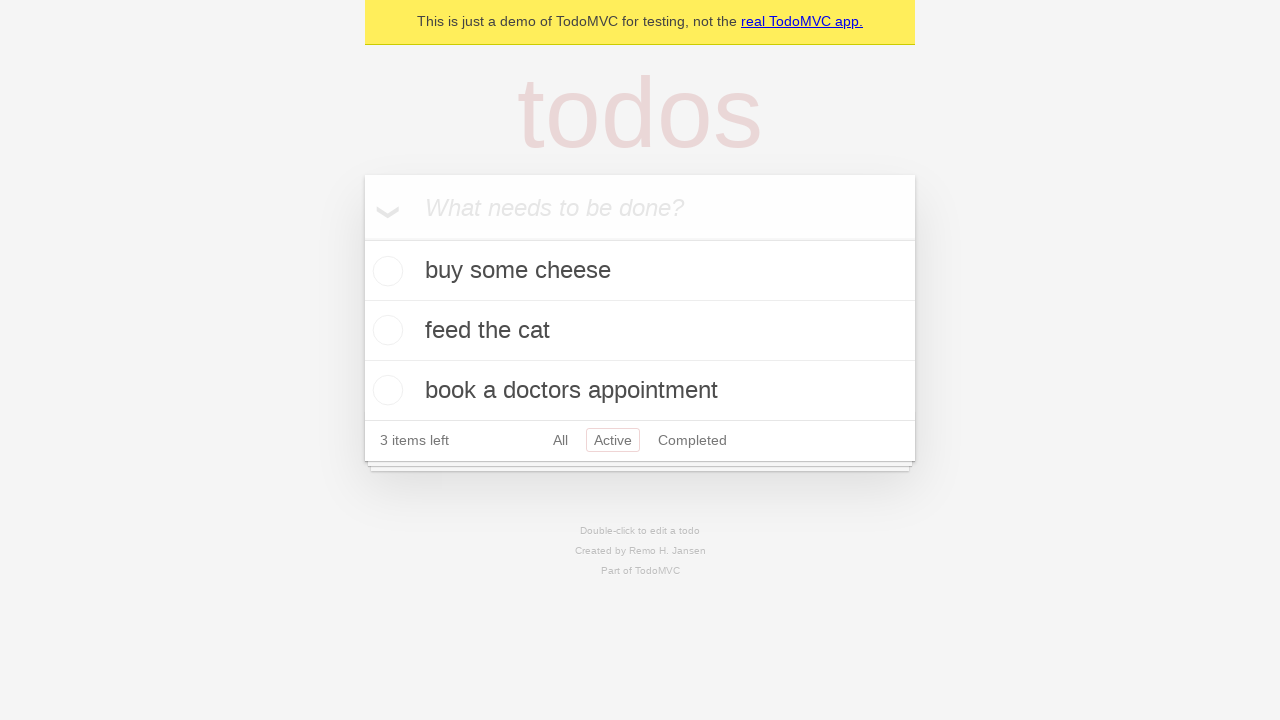

Clicked Completed filter link at (692, 440) on internal:role=link[name="Completed"i]
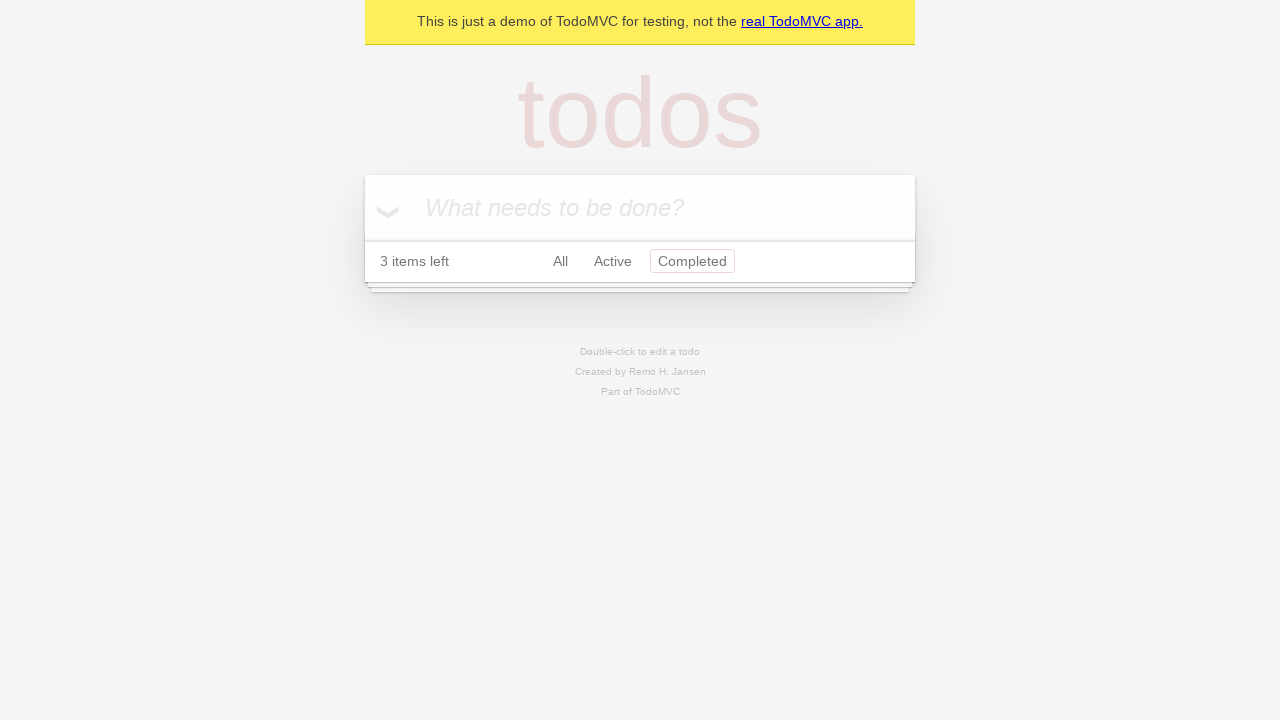

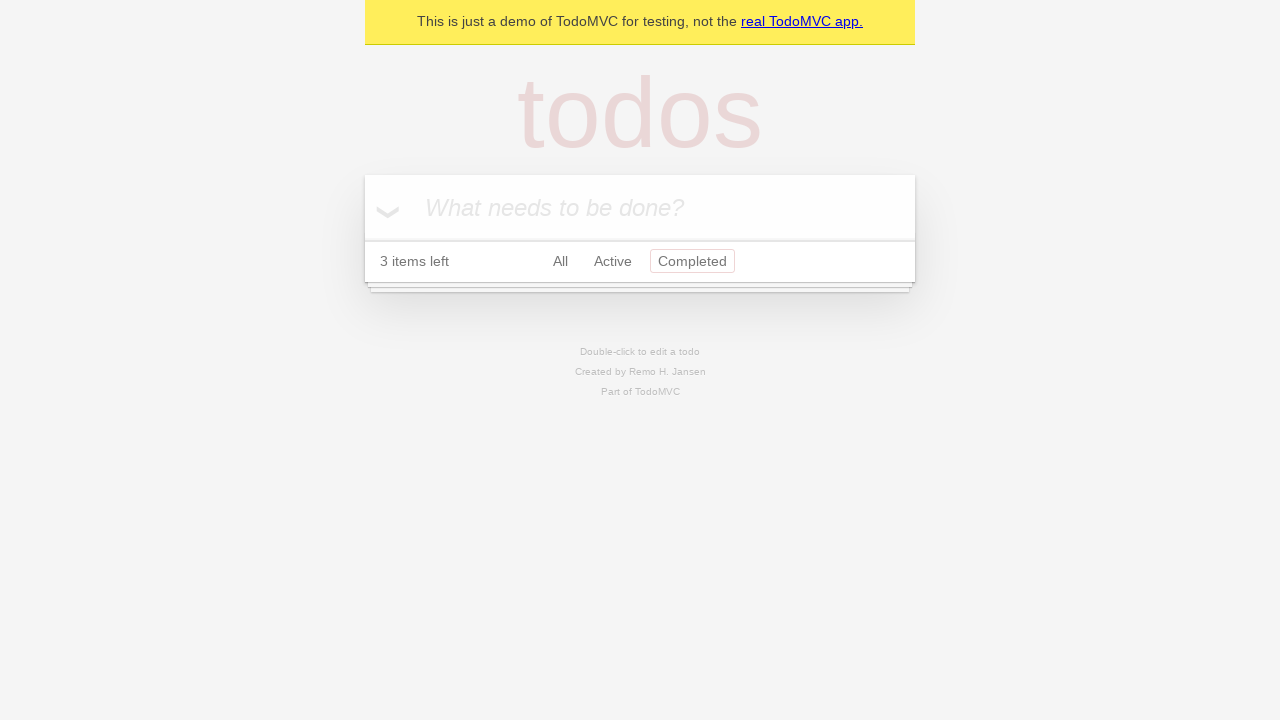